Tests frame switching and drag-and-drop functionality on the jQuery UI droppable demo page by switching to an iframe and dragging an element to a drop target.

Starting URL: https://jqueryui.com/droppable

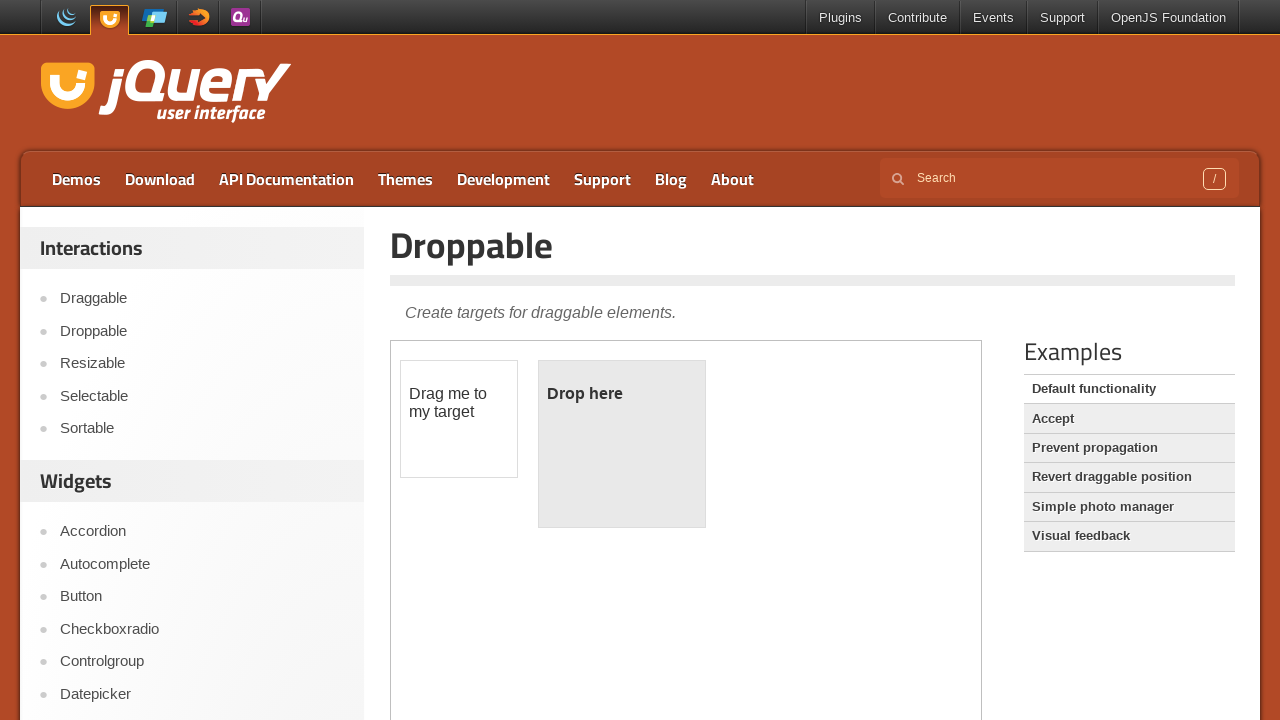

Located and switched to iframe.demo-frame containing drag and drop demo
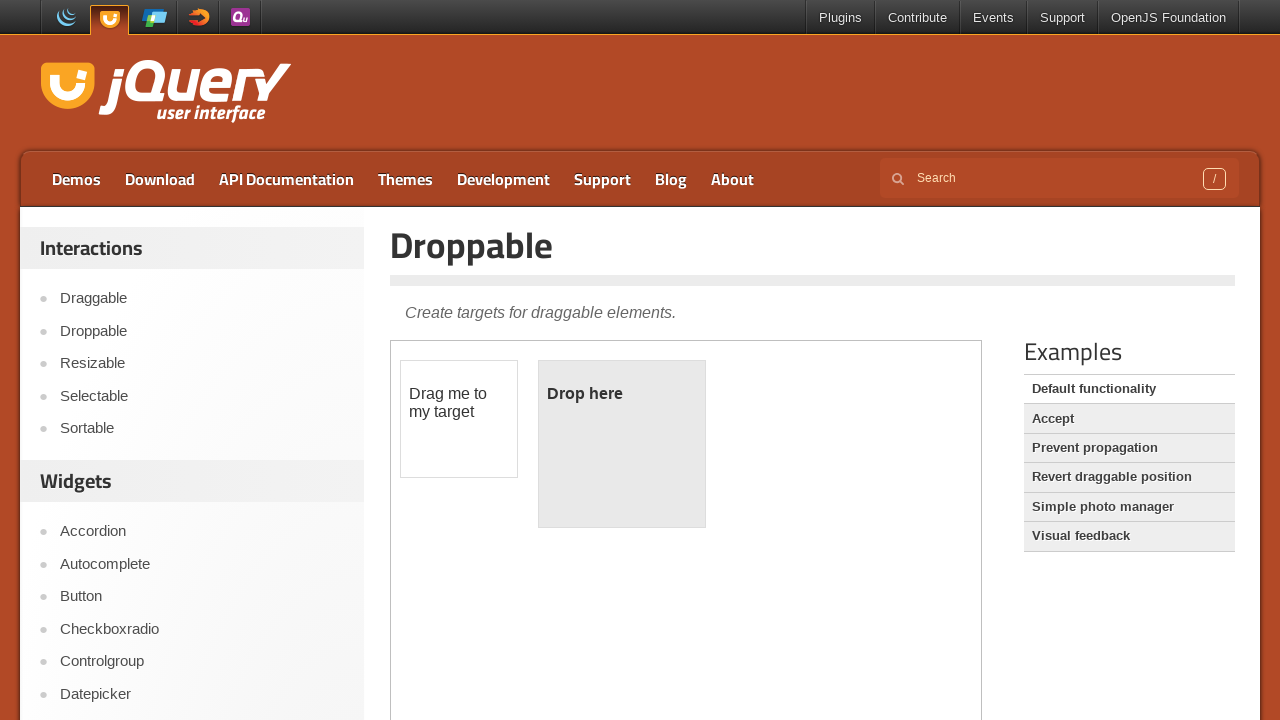

Located draggable element with id 'draggable' within frame
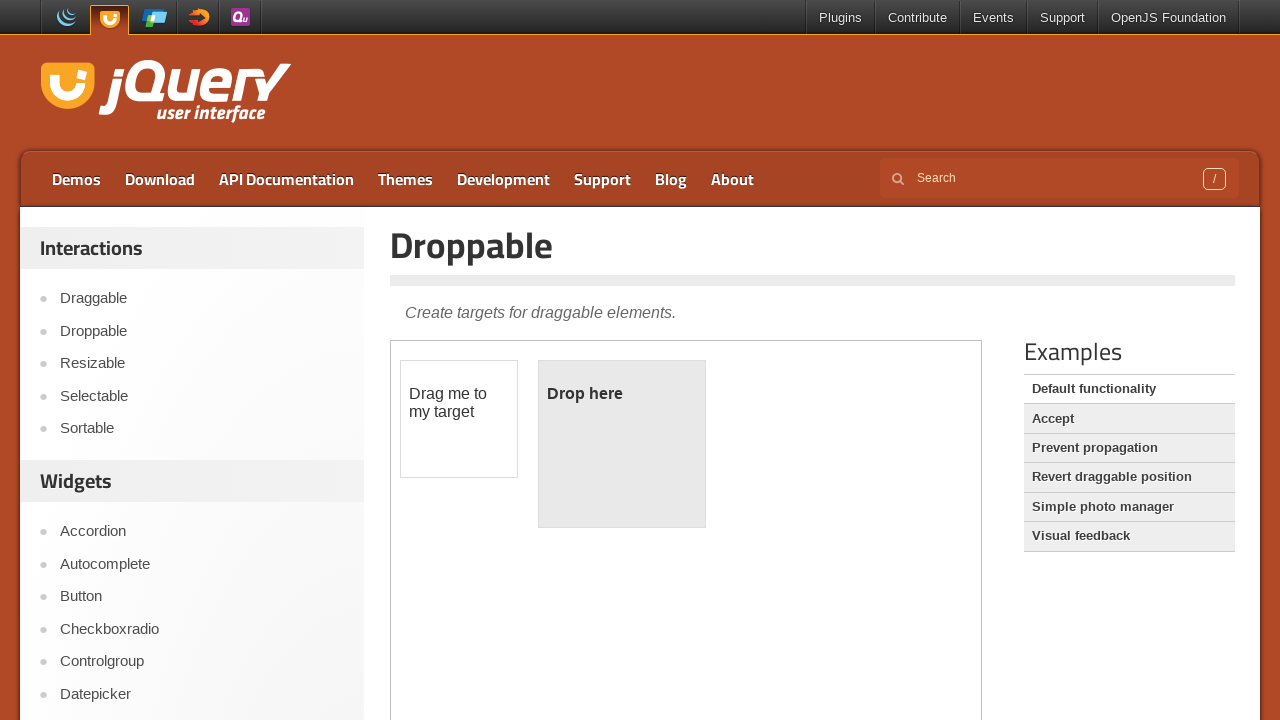

Located droppable target element with id 'droppable' within frame
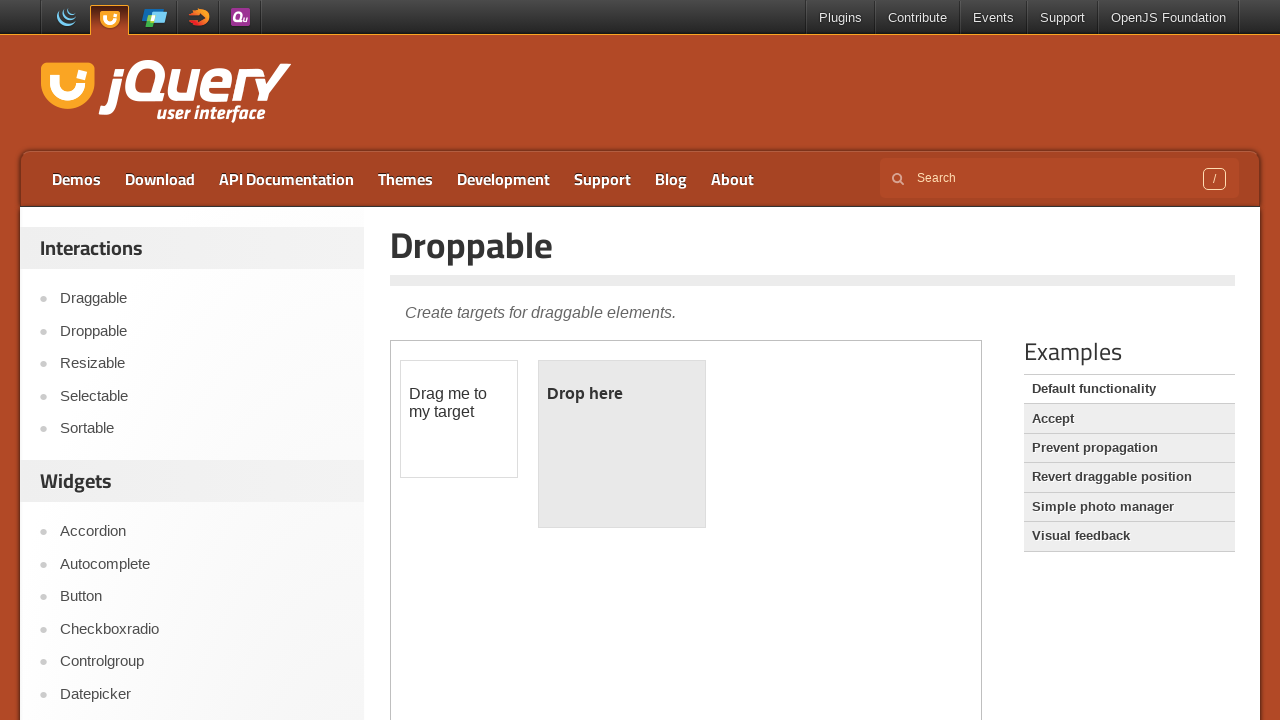

Dragged draggable element to droppable target at (622, 444)
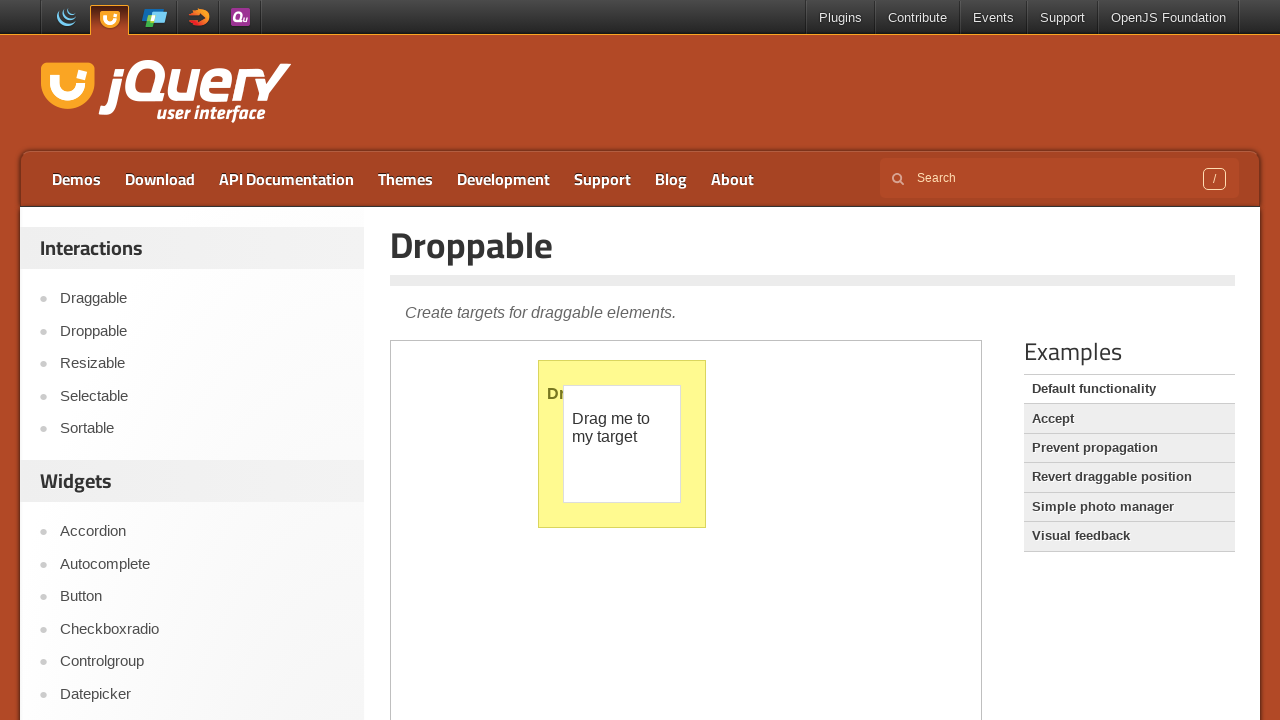

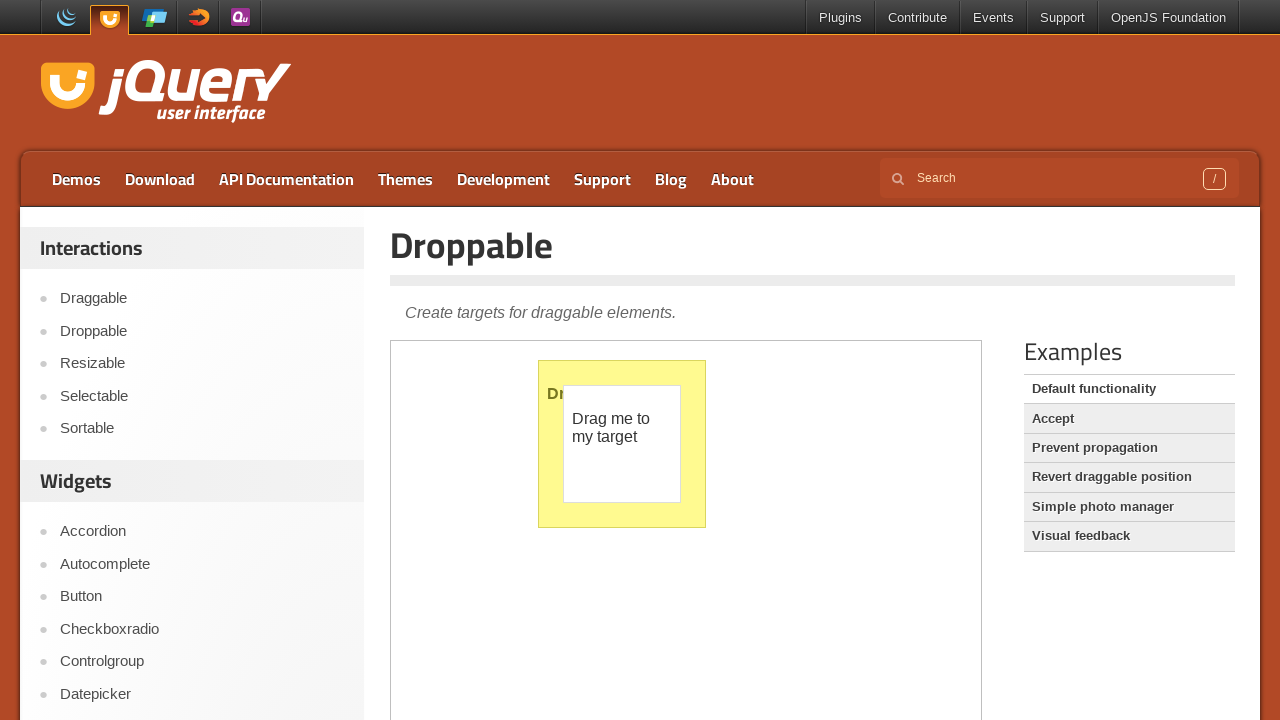